Tests home page responsiveness by resizing the viewport to desktop, tablet, and mobile dimensions and verifying the page renders correctly at each size.

Starting URL: https://mustershop-baiersdorf.de

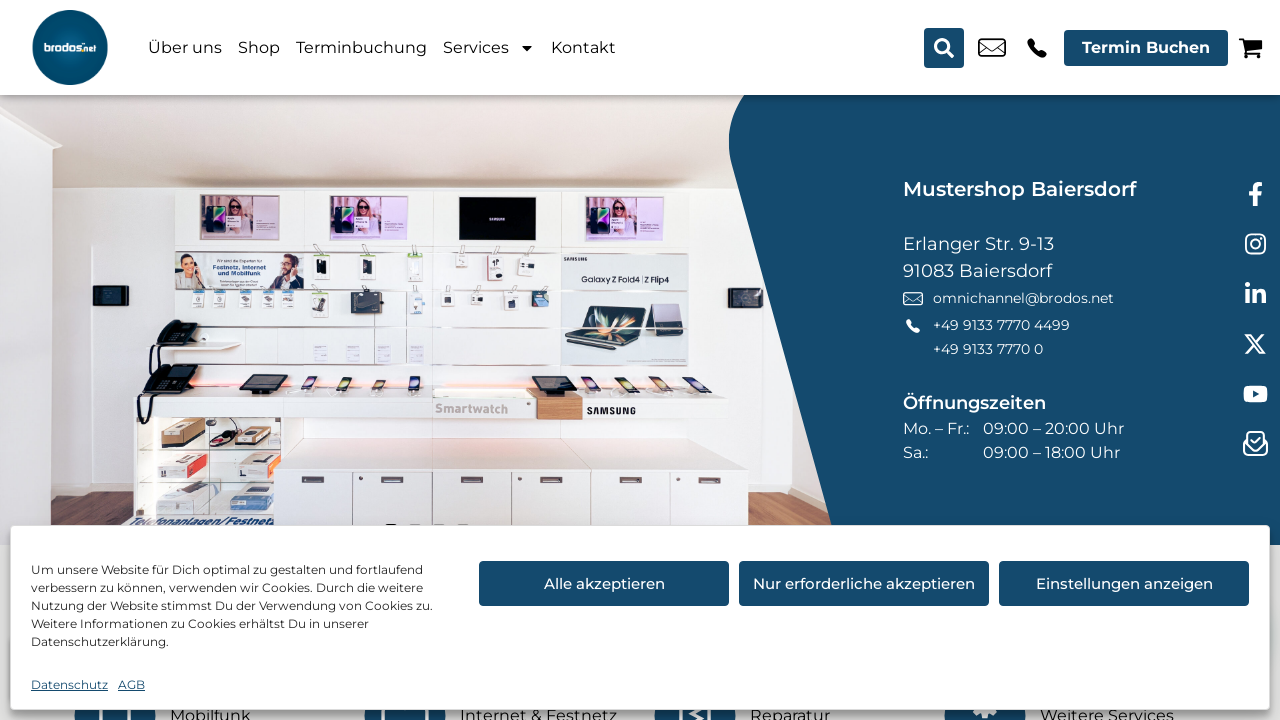

Set viewport to desktop dimensions (1280x800)
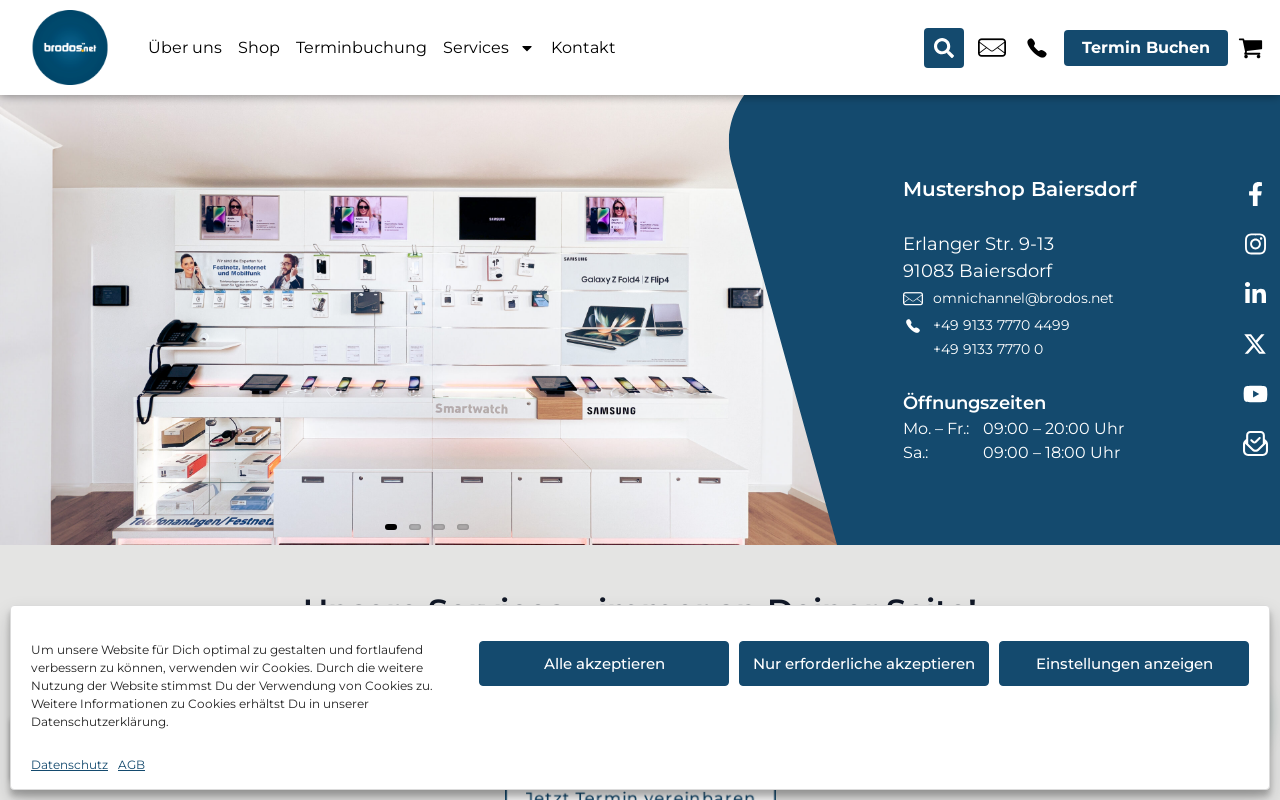

Page loaded at desktop viewport size
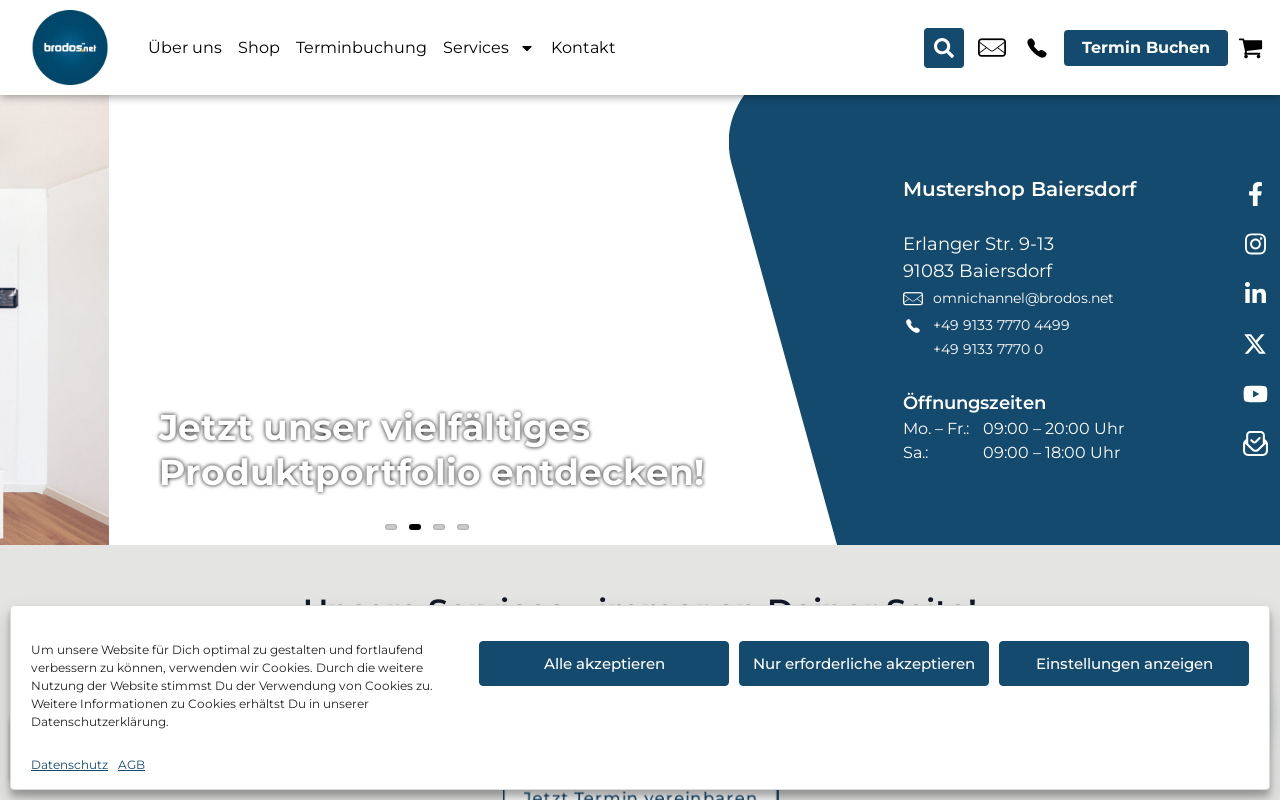

Set viewport to tablet dimensions (1024x768)
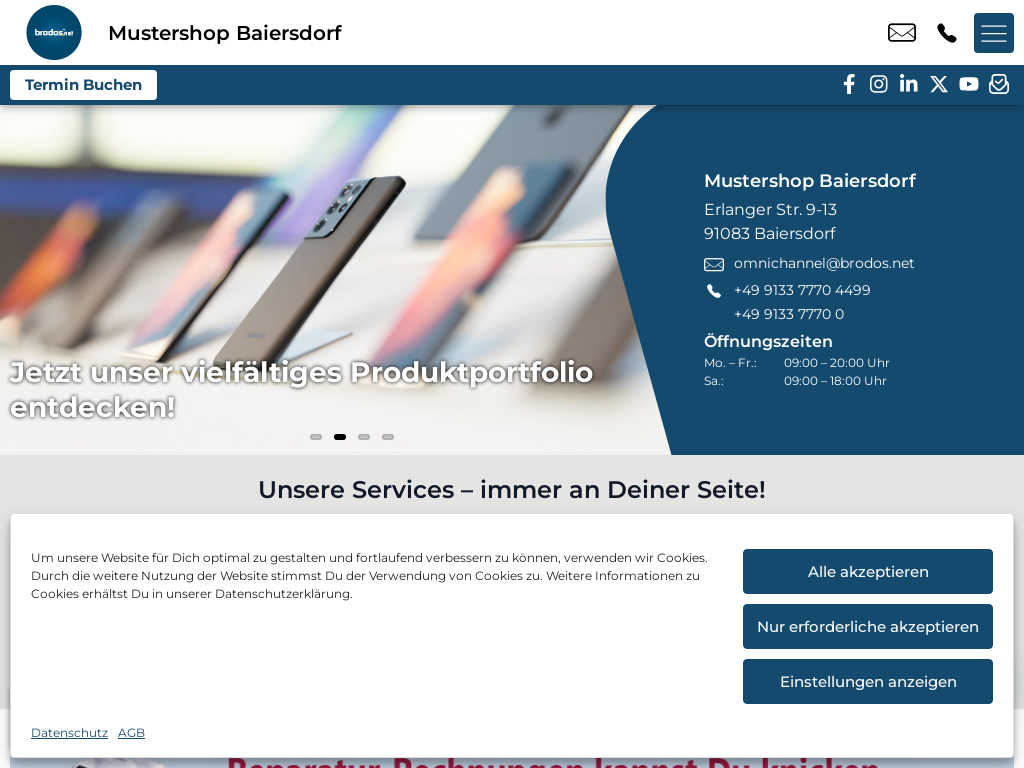

Page loaded at tablet viewport size
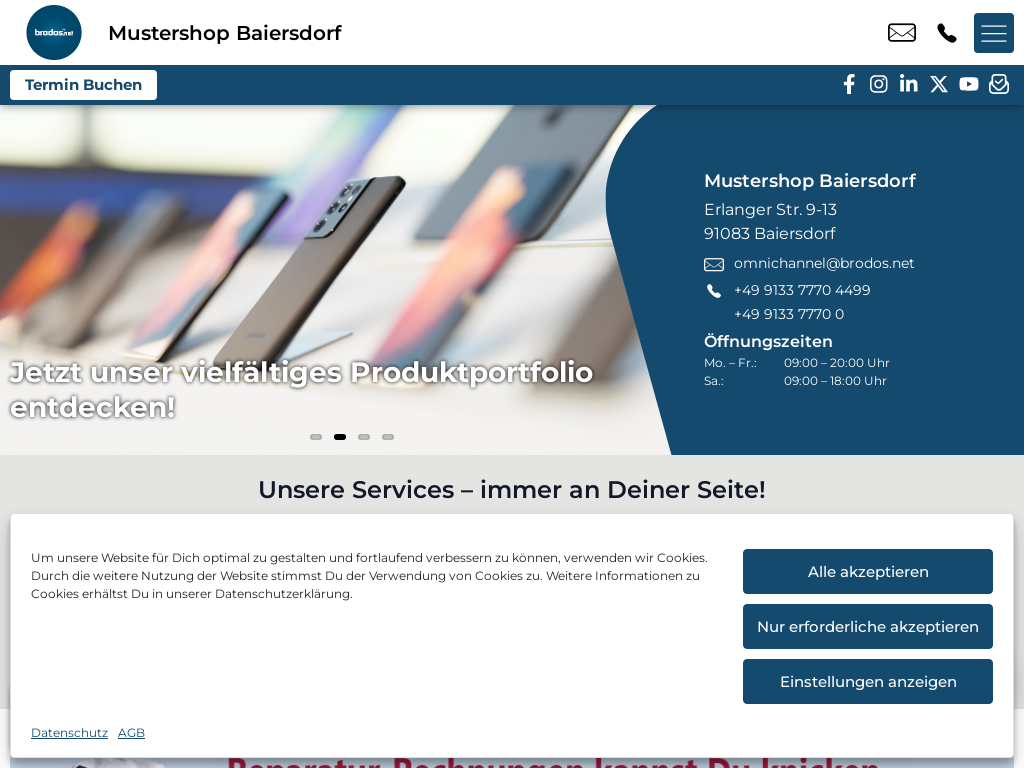

Set viewport to mobile dimensions (375x667)
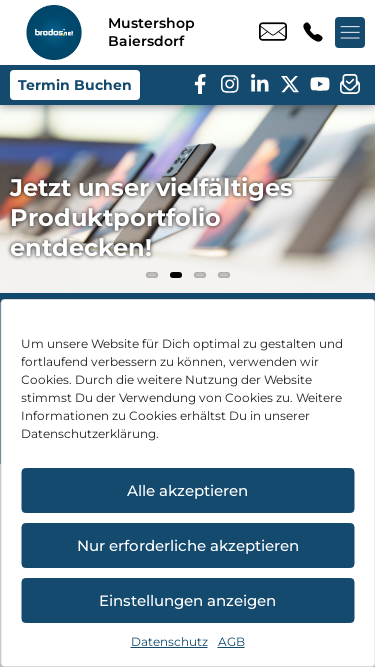

Page loaded at mobile viewport size
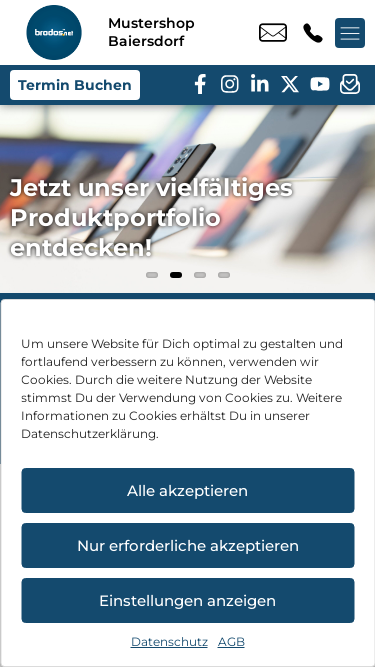

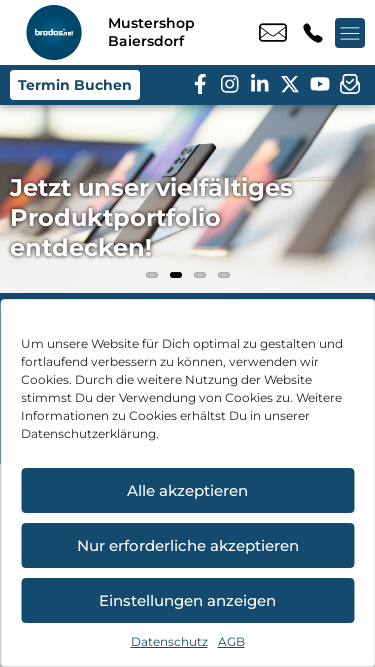